Tests that new todo items are appended to the bottom of the list and the counter updates correctly

Starting URL: https://demo.playwright.dev/todomvc

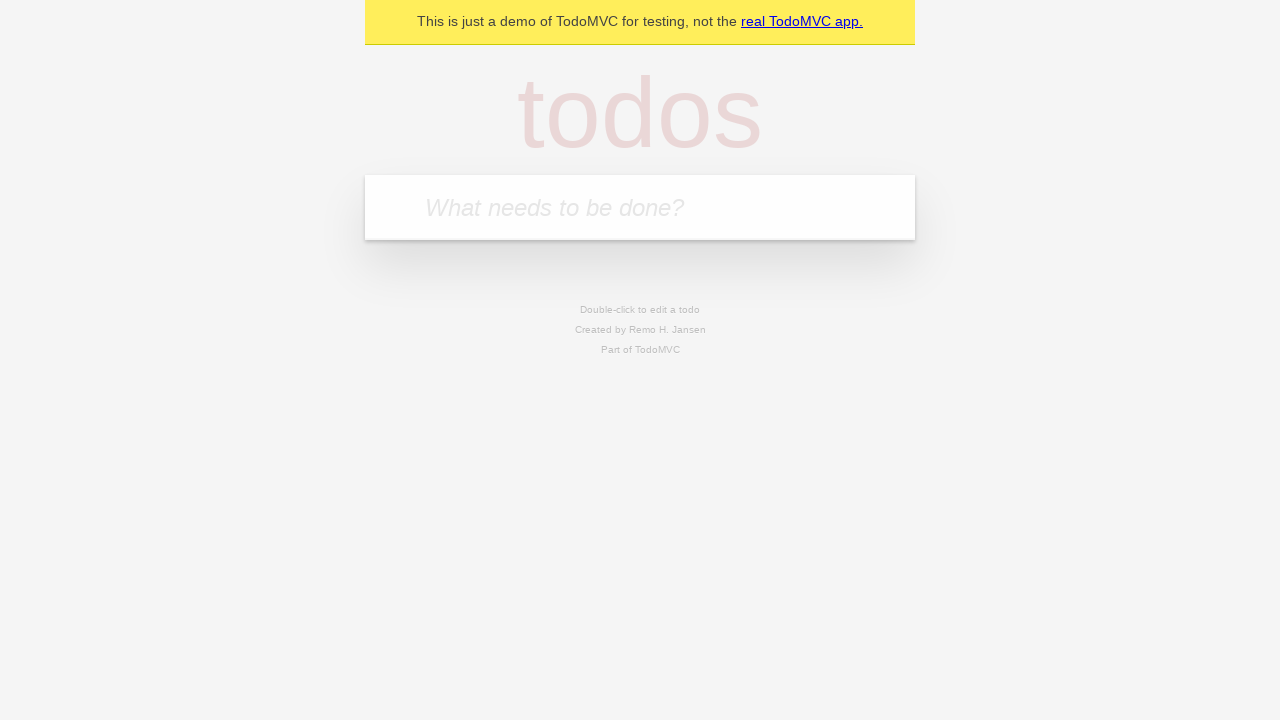

Filled todo input with 'buy some cheese' on internal:attr=[placeholder="What needs to be done?"i]
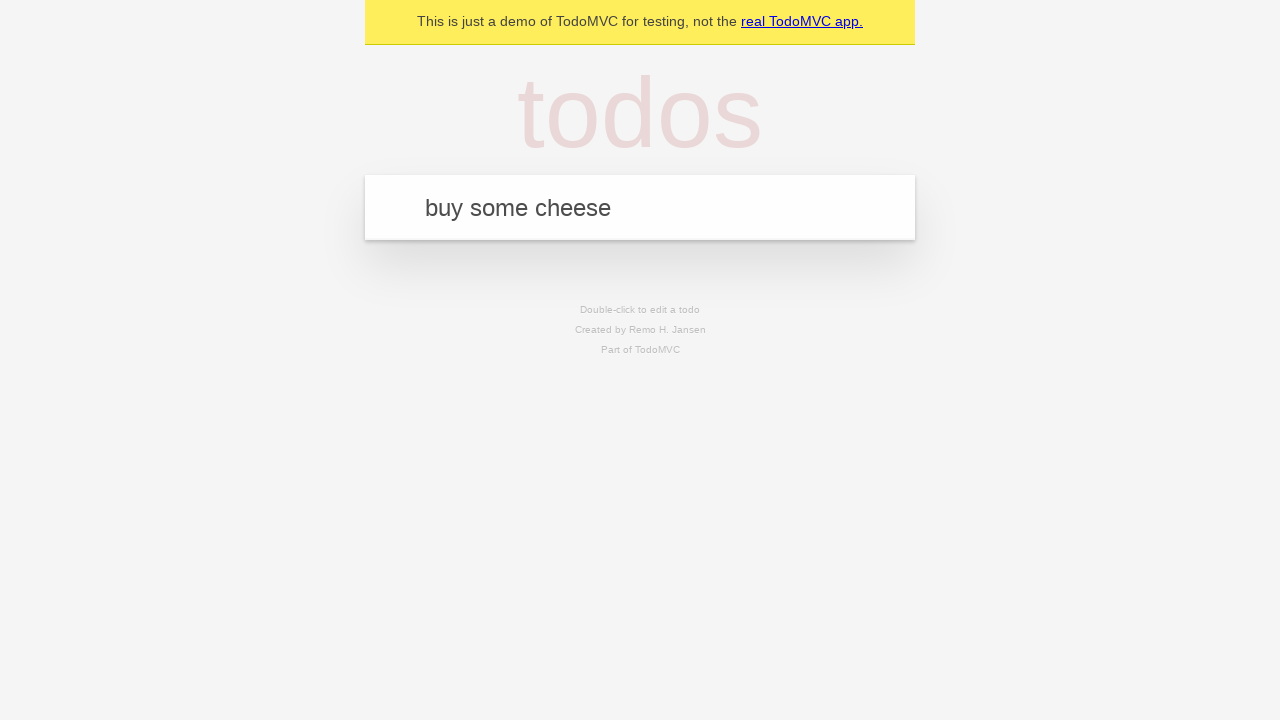

Pressed Enter to add first todo item on internal:attr=[placeholder="What needs to be done?"i]
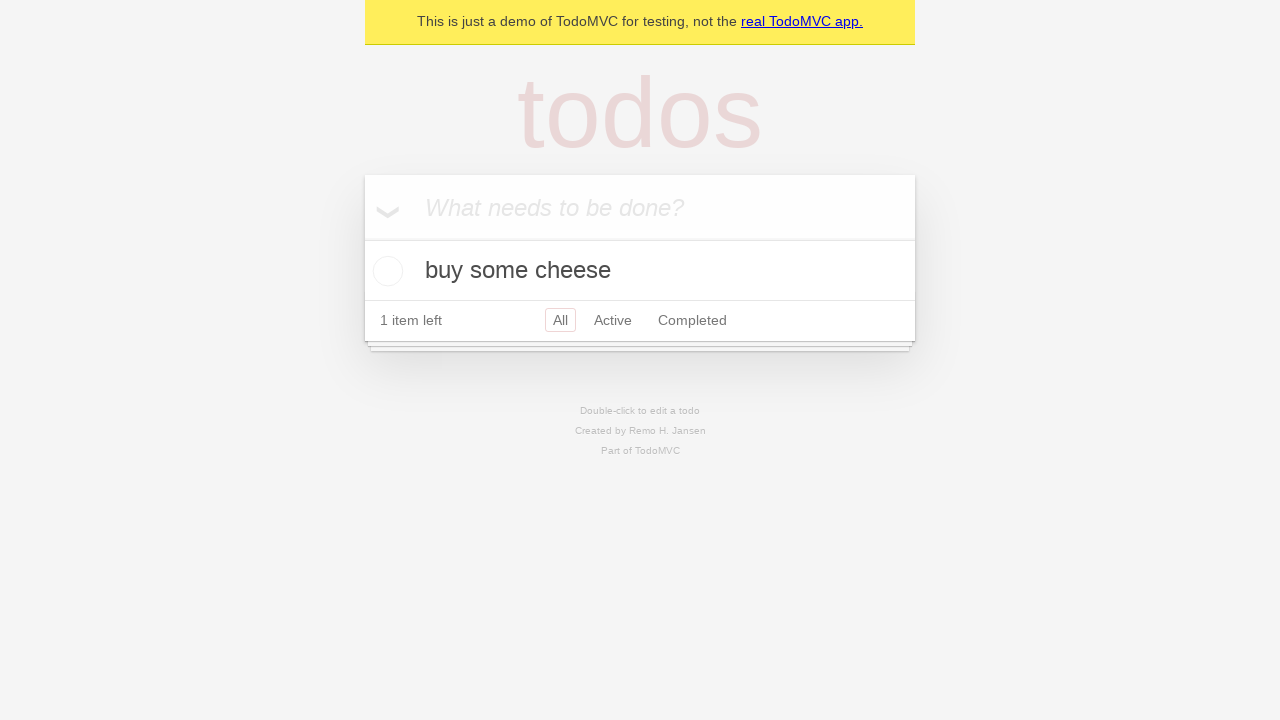

Filled todo input with 'feed the cat' on internal:attr=[placeholder="What needs to be done?"i]
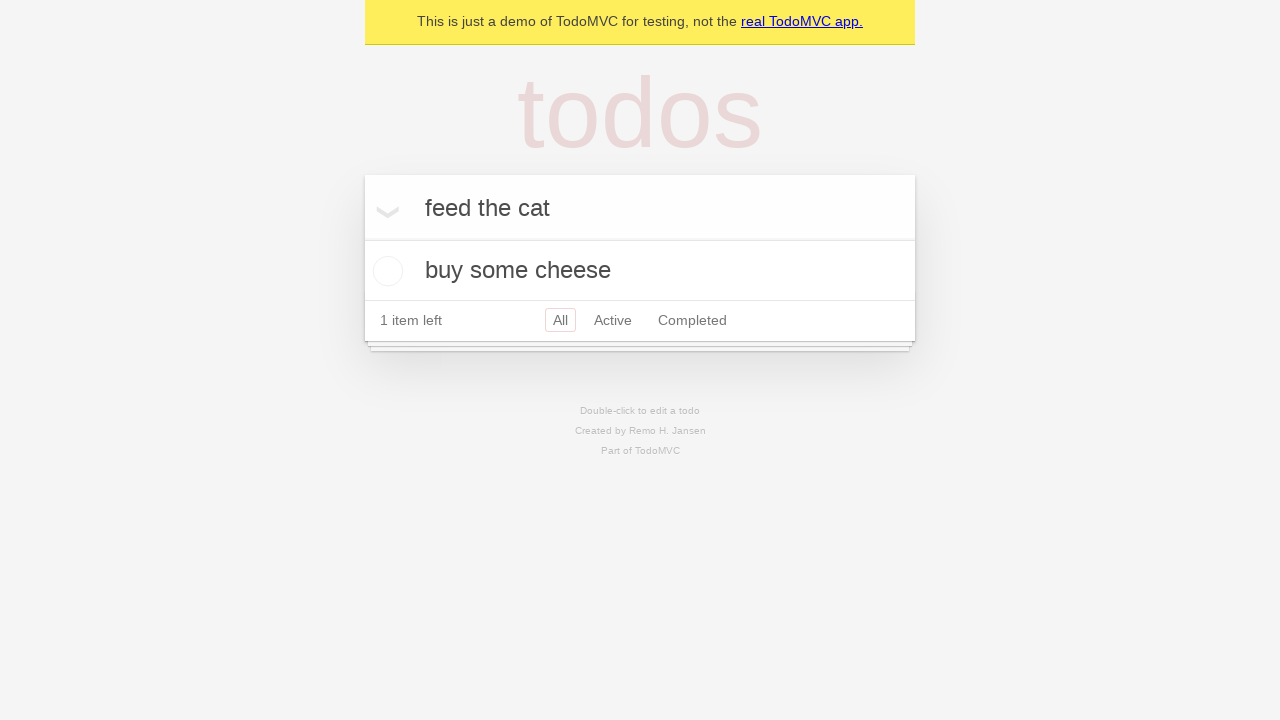

Pressed Enter to add second todo item on internal:attr=[placeholder="What needs to be done?"i]
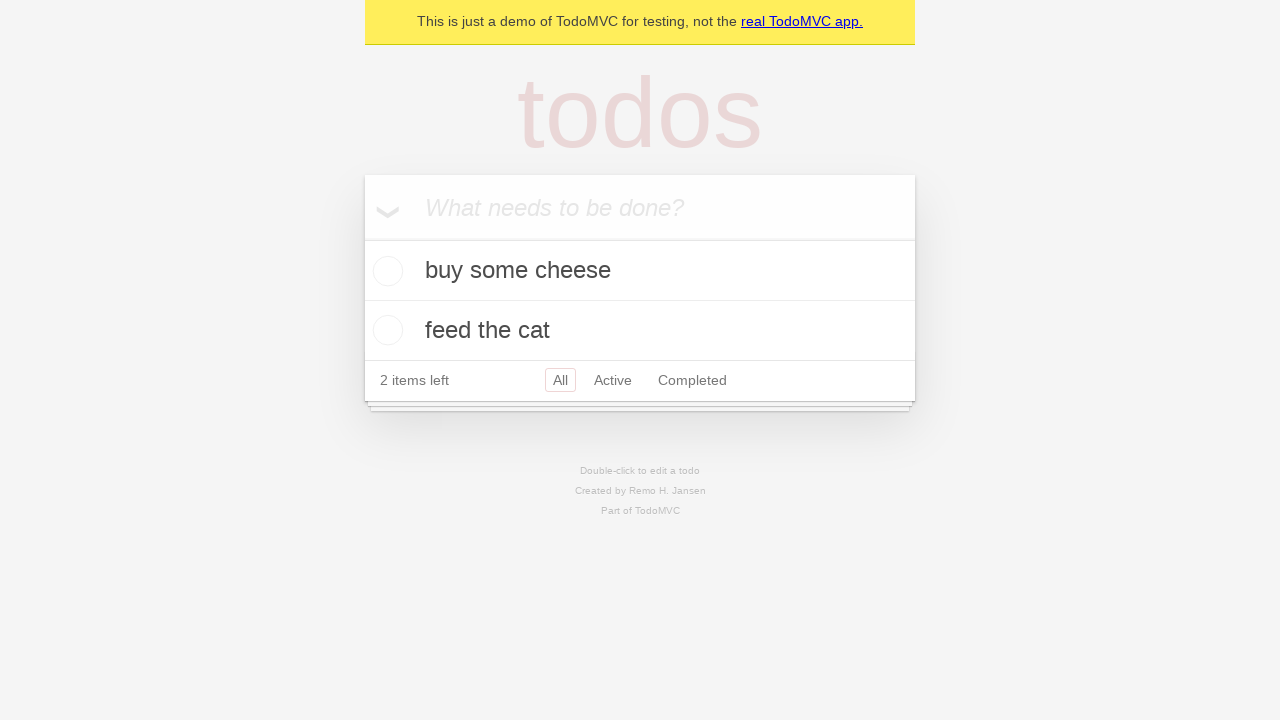

Filled todo input with 'book a doctors appointment' on internal:attr=[placeholder="What needs to be done?"i]
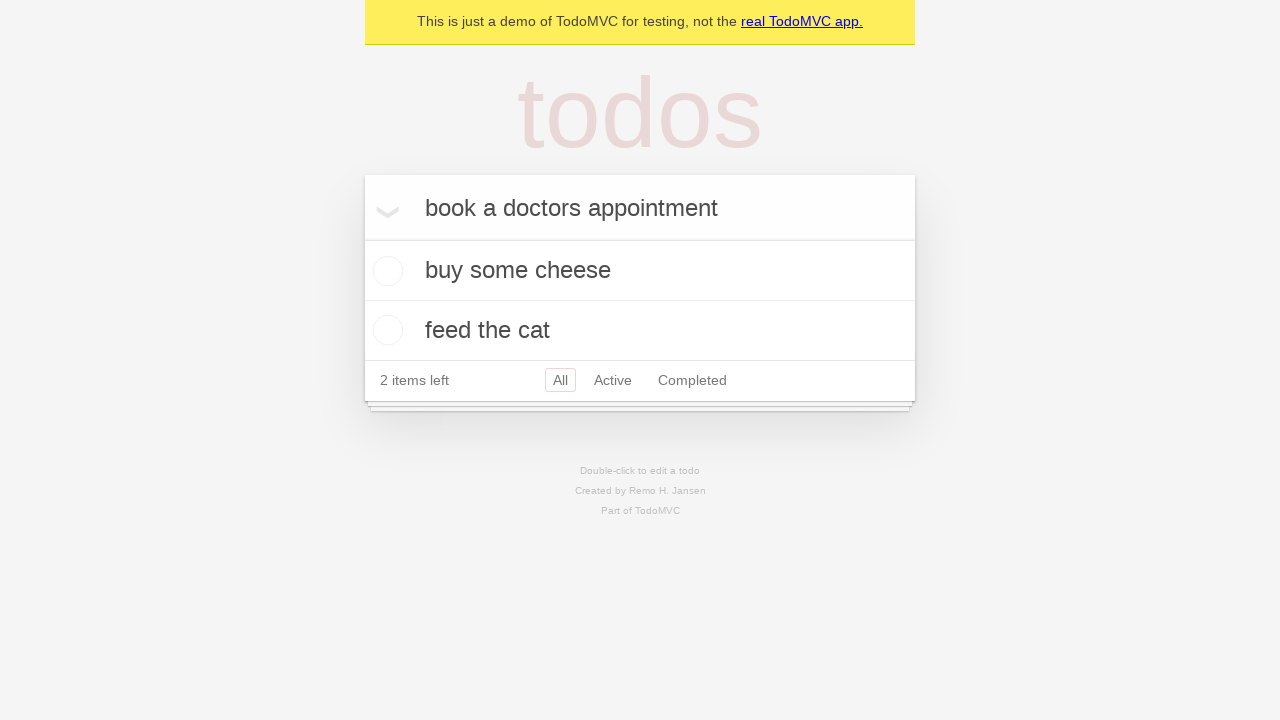

Pressed Enter to add third todo item on internal:attr=[placeholder="What needs to be done?"i]
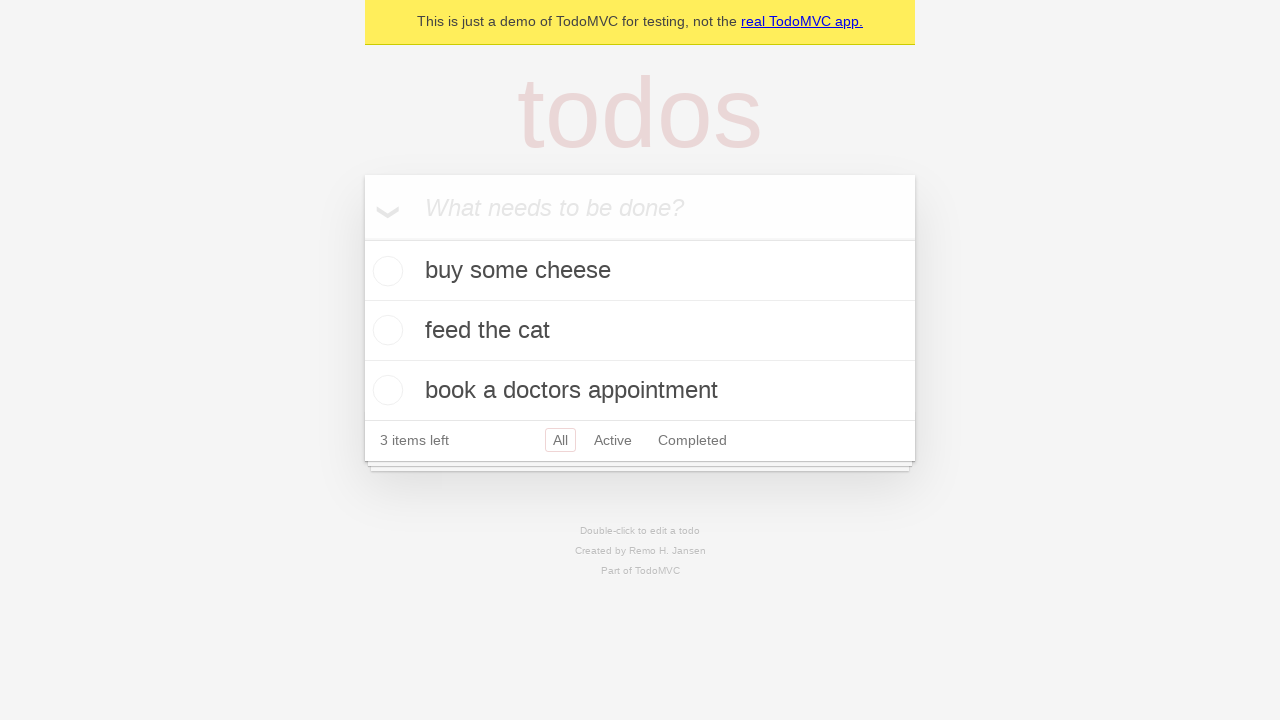

Waited for all 3 todo items to appear
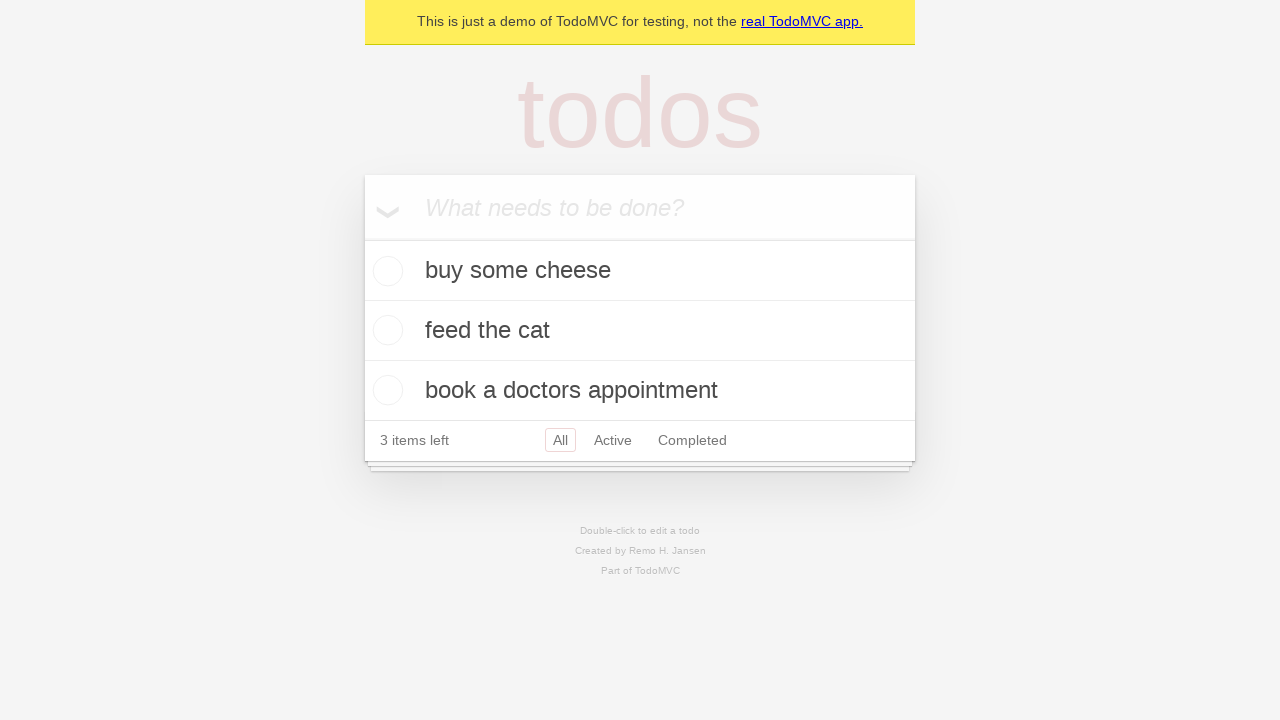

Verified counter displays '3 items left'
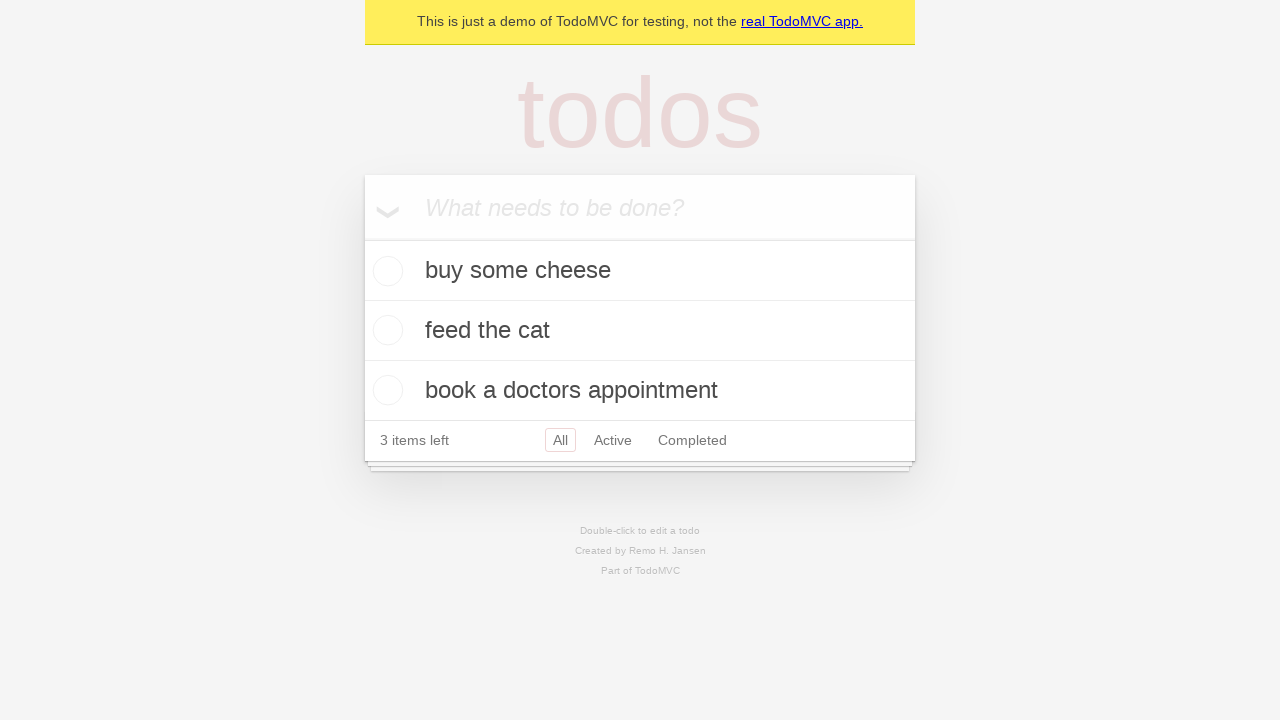

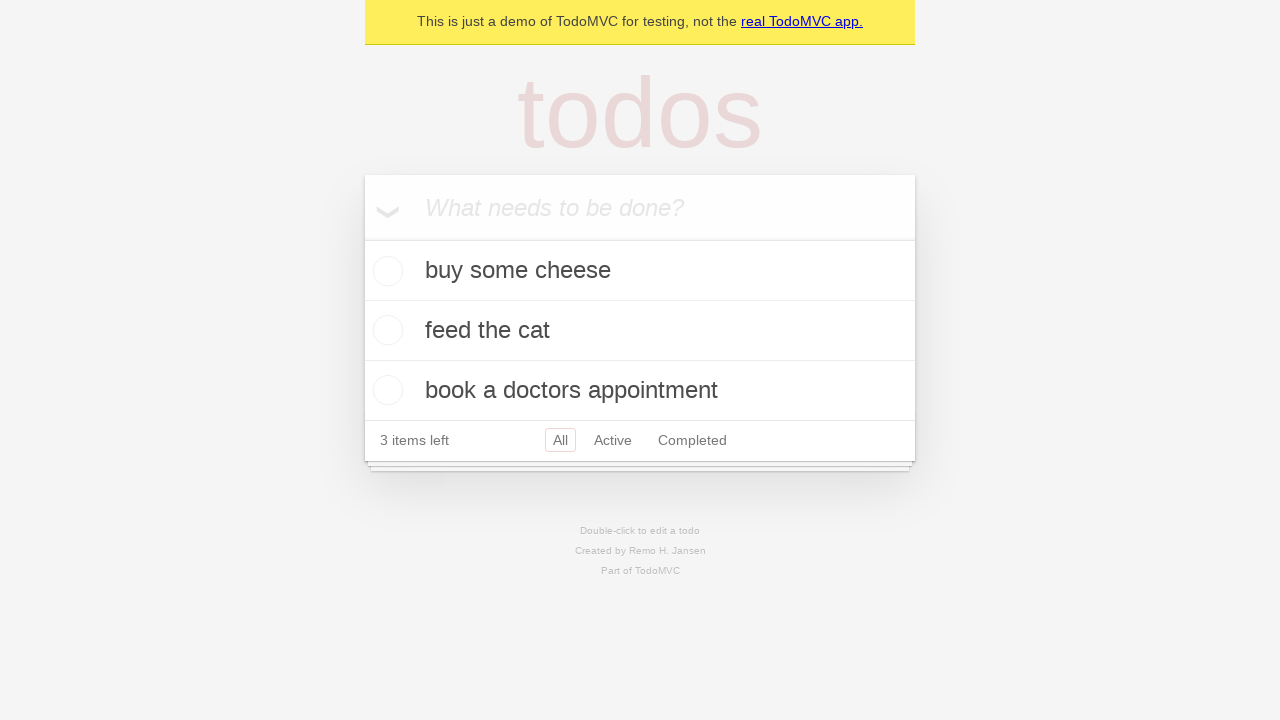